Opens Flipkart homepage, maximizes the browser window, and retrieves the current URL

Starting URL: https://www.flipkart.com/

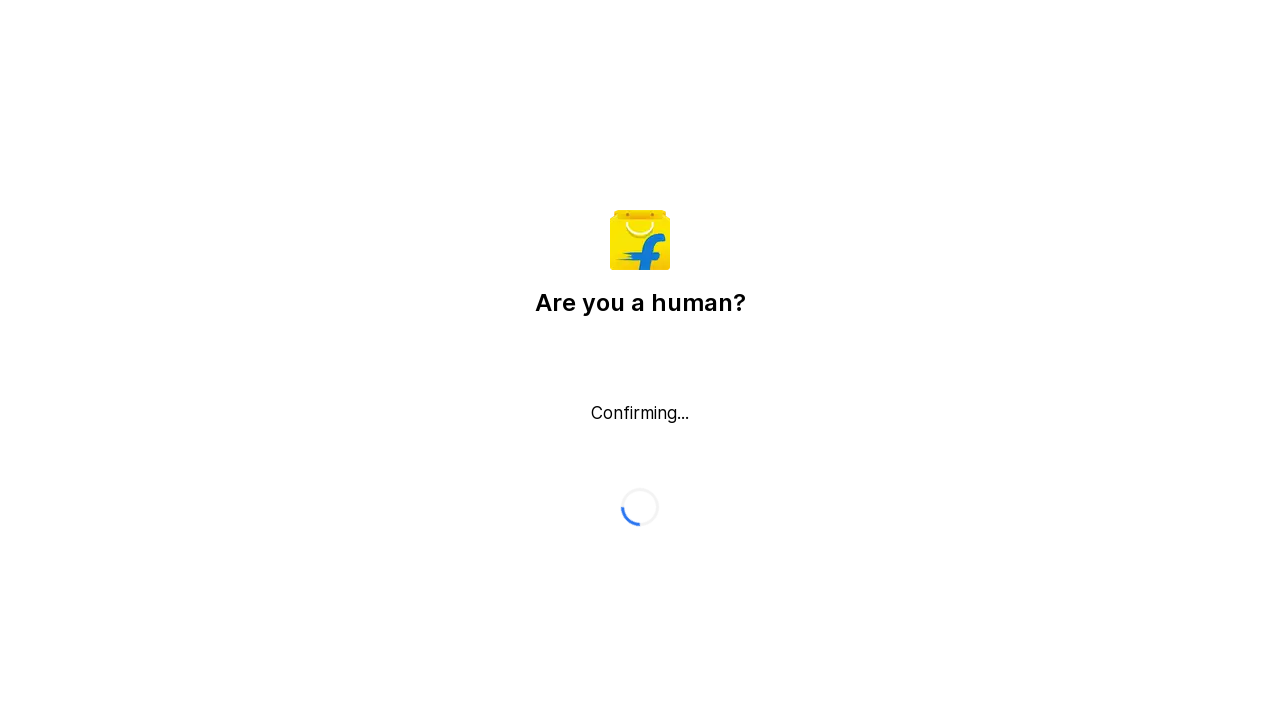

Retrieved current URL from Flipkart homepage
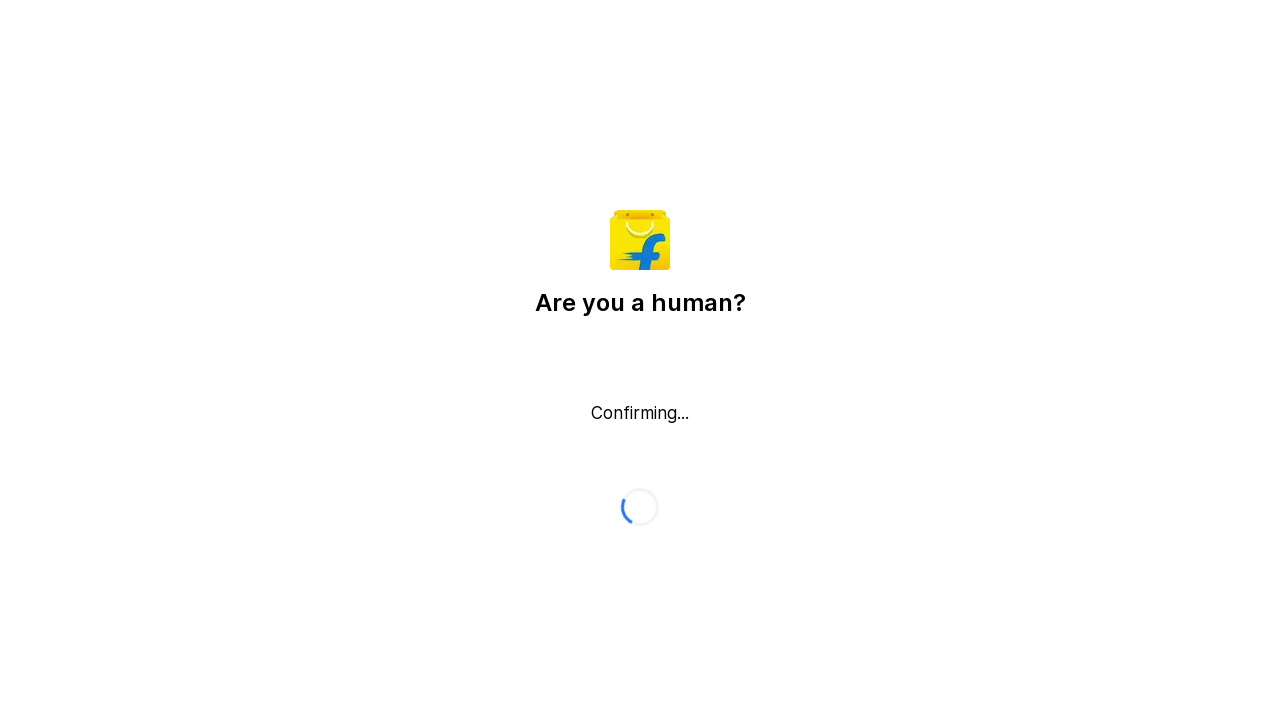

Printed current URL to console
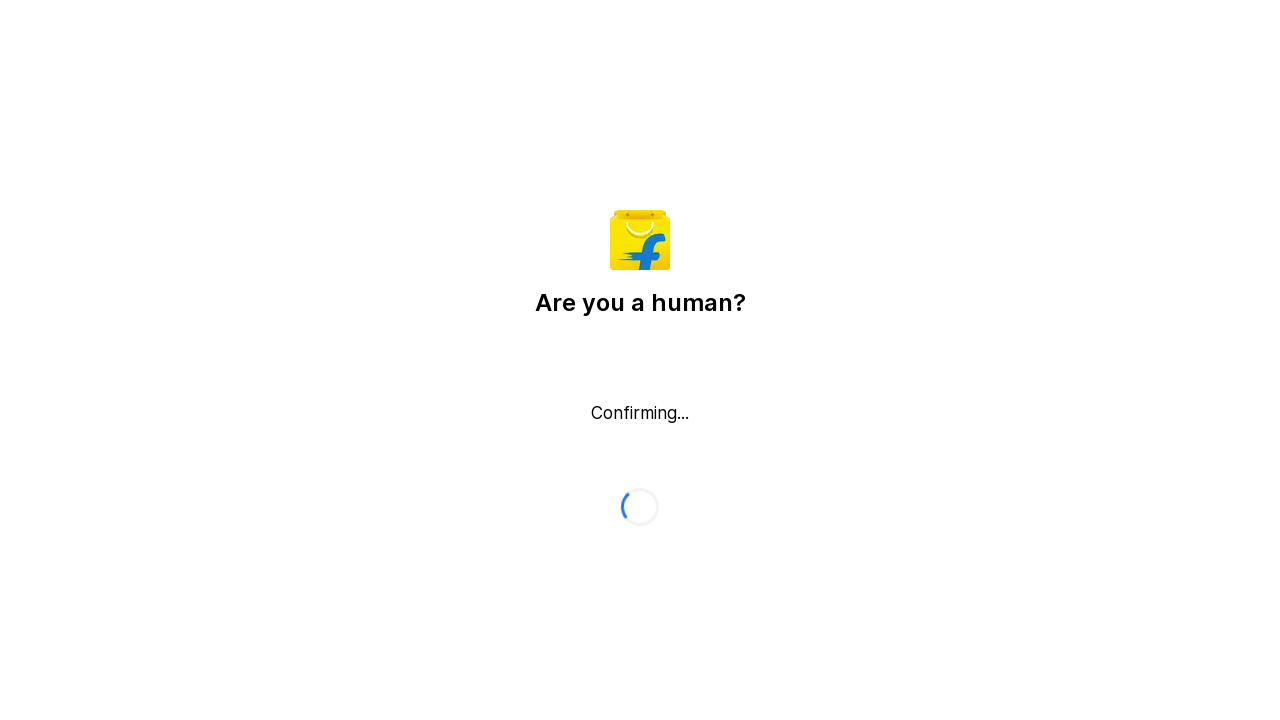

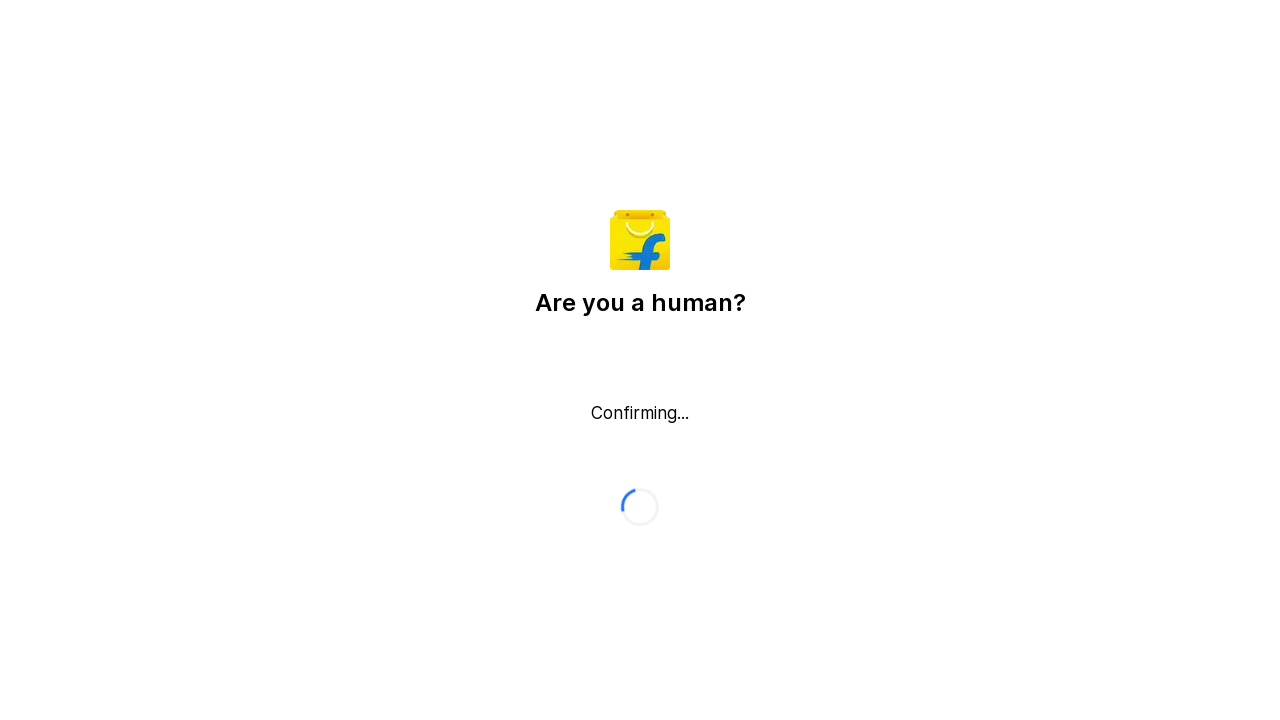